Tests the wet glass text effect generator by entering text into the input field and clicking the generate button to create the effect.

Starting URL: https://en.ephoto360.com/write-text-on-wet-glass-online-589.html

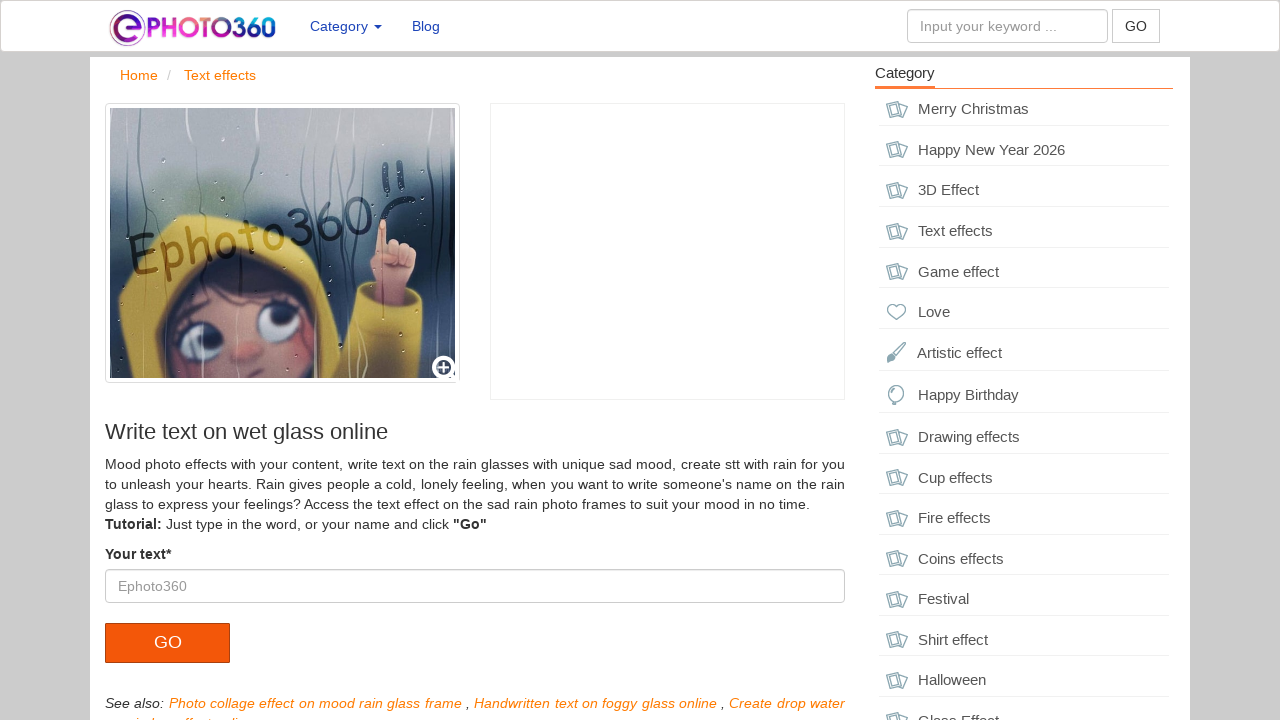

Waited for page to load with networkidle state
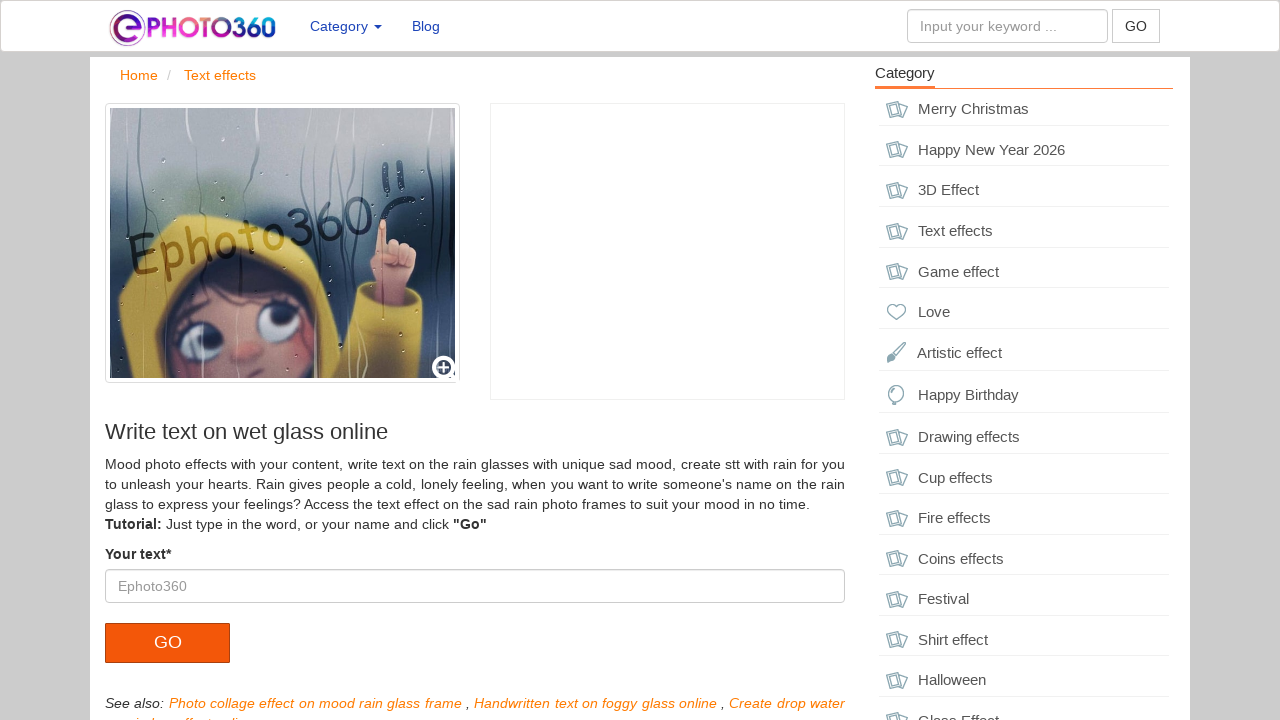

Filled text input field with 'Creative Design' on //html/body/div[1]/div/section/div/div[1]/form/ul/li[1]/div/div/input
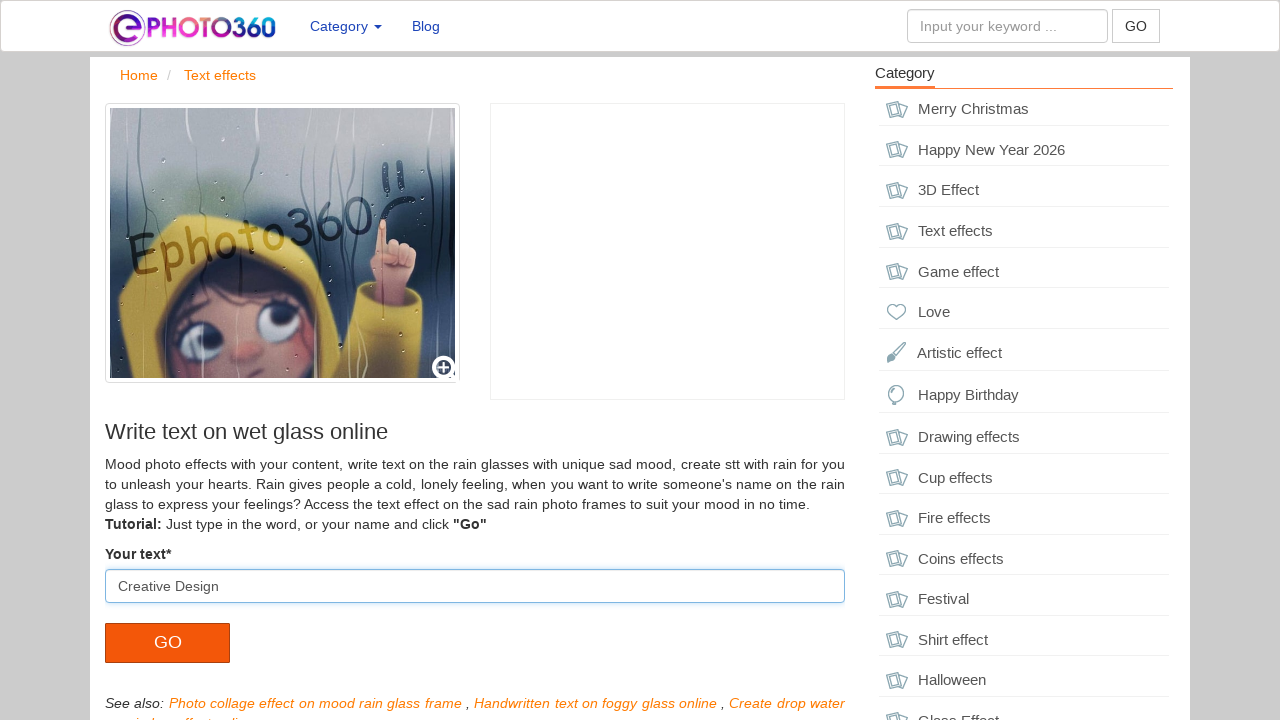

Clicked generate button to create wet glass text effect at (168, 643) on xpath=//html/body/div[1]/div/section/div/div[1]/form/ul/li[2]/input
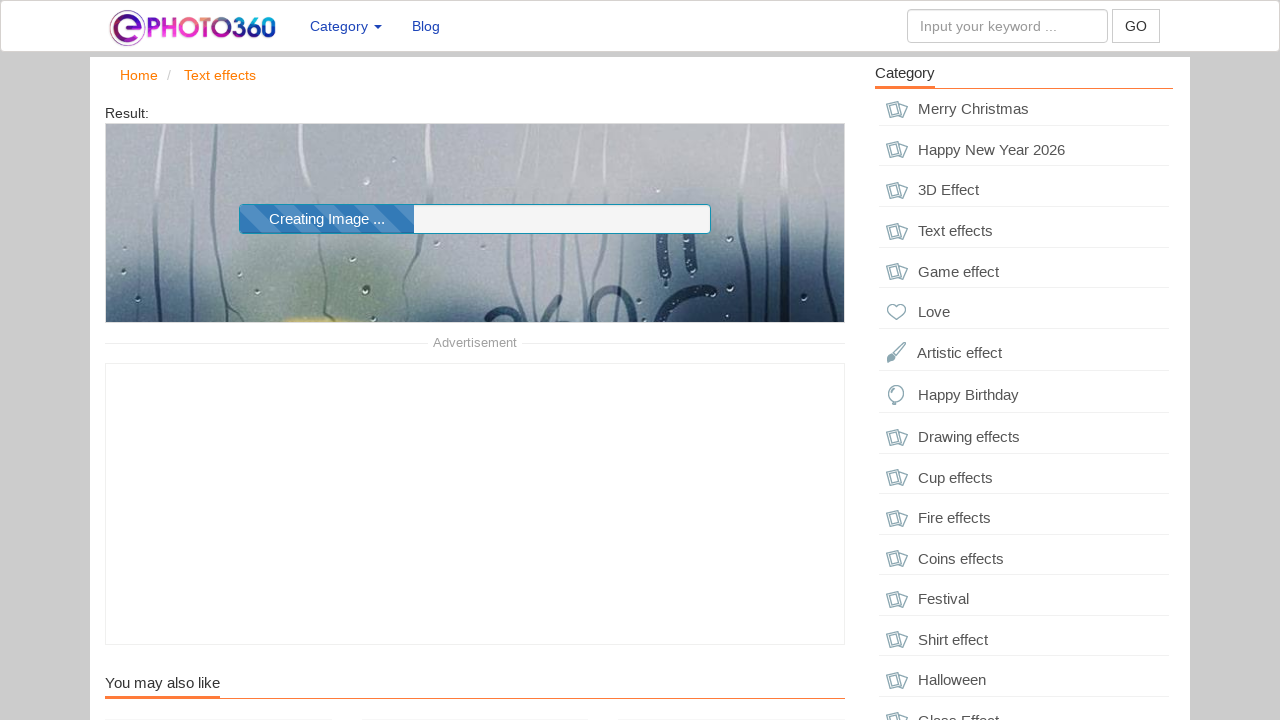

Waited 3 seconds for wet glass effect to be generated
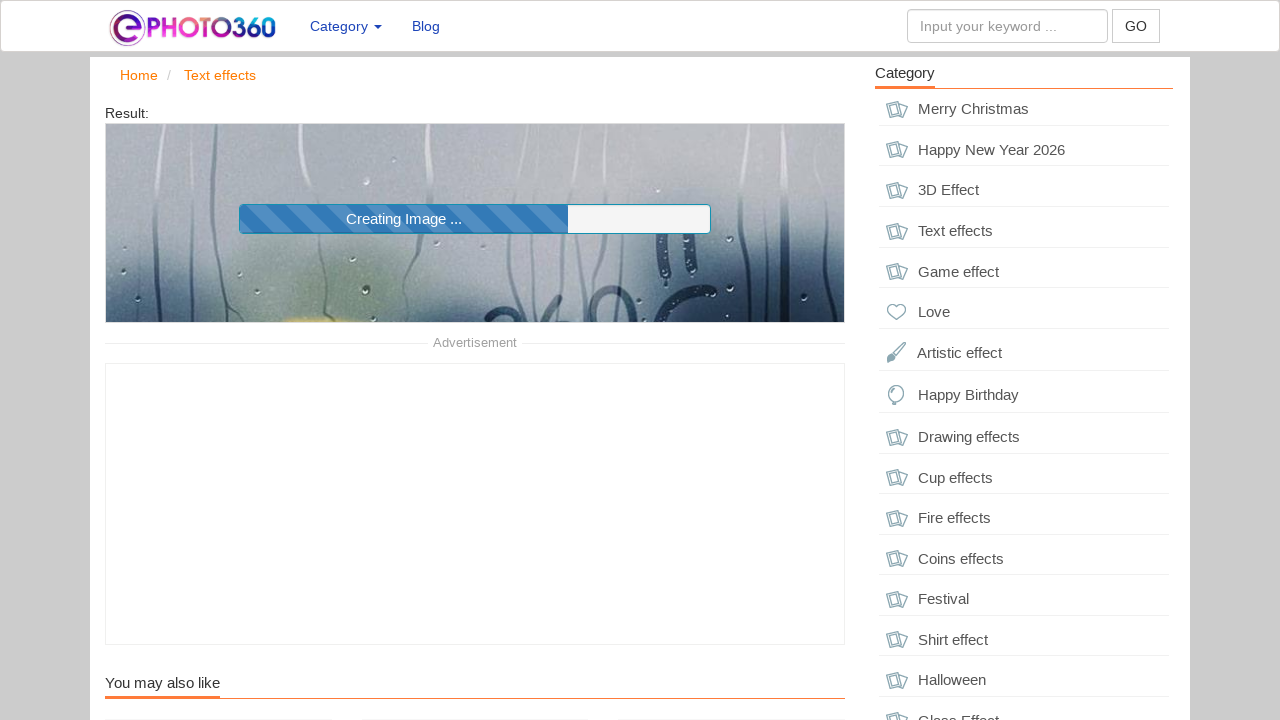

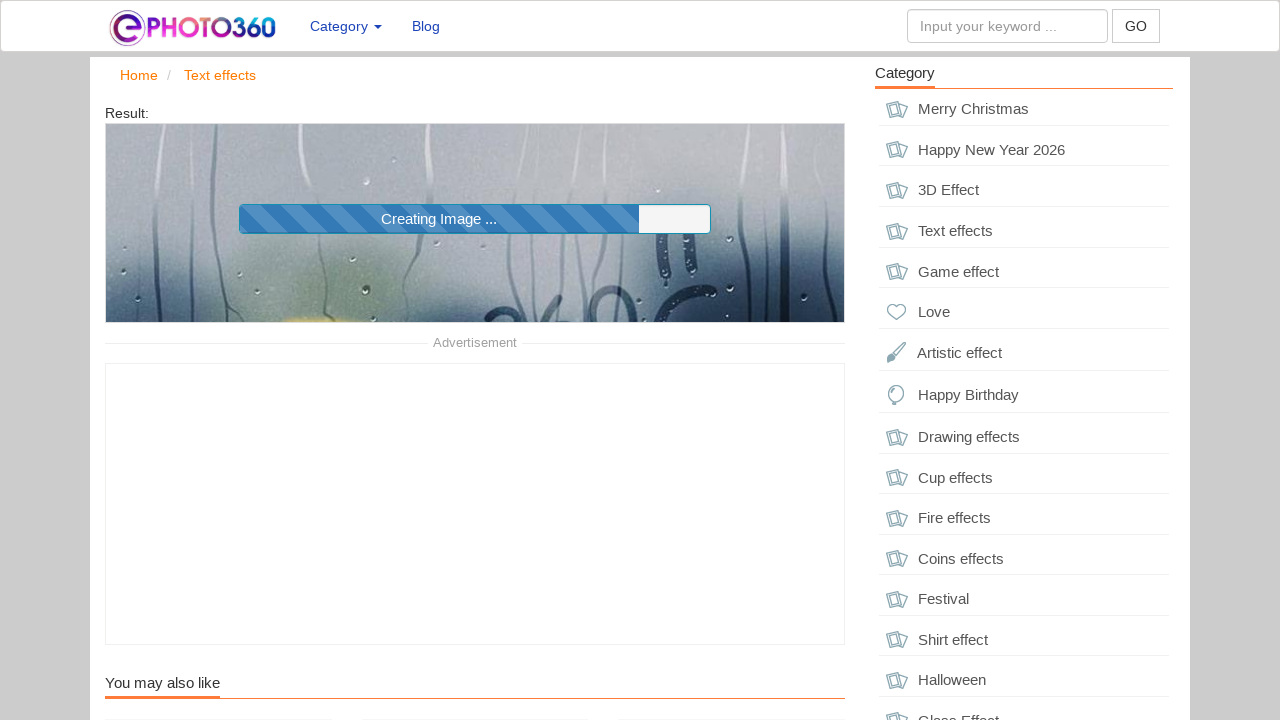